Tests the Paper CD Case generator website by filling in artist name, album title, and track listing fields, then selecting case type and paper format options before submitting the form to generate a printable CD case PDF.

Starting URL: https://www.papercdcase.com/index.php

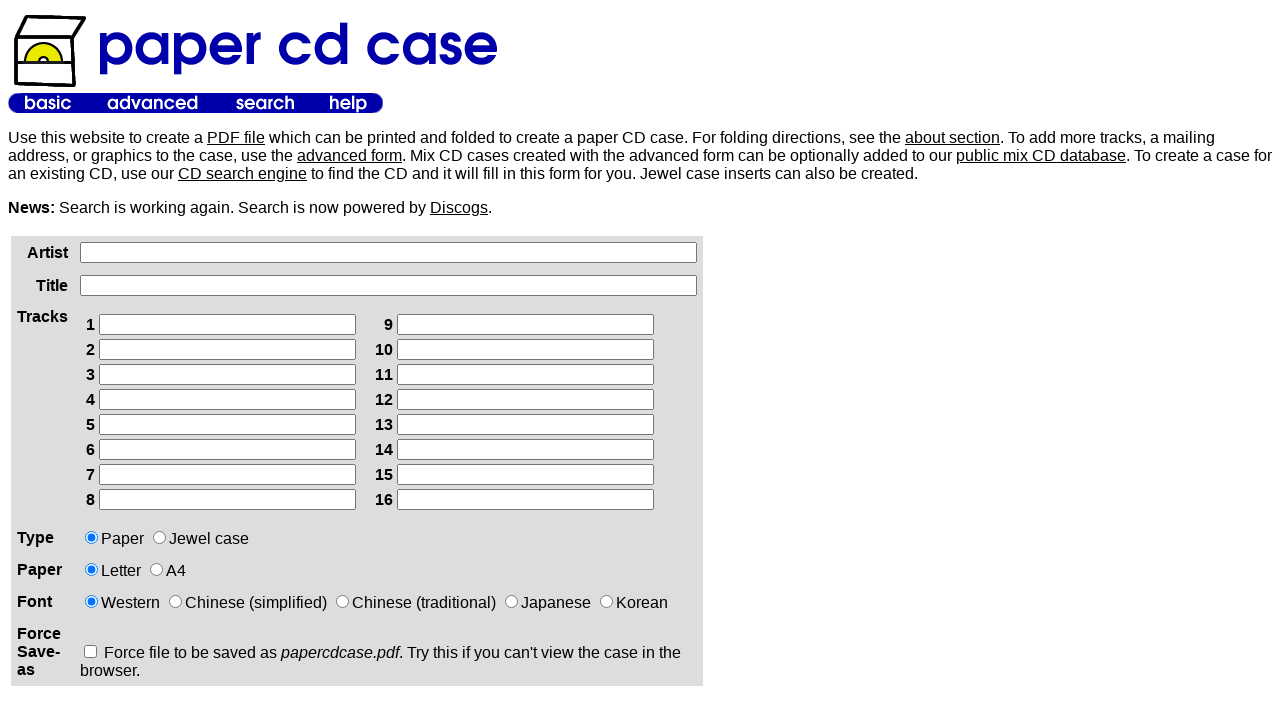

Filled artist name field with 'The Midnight Echo' on xpath=/html/body/table[2]/tbody/tr/td[1]/div/form/table/tbody/tr[1]/td[2]/input
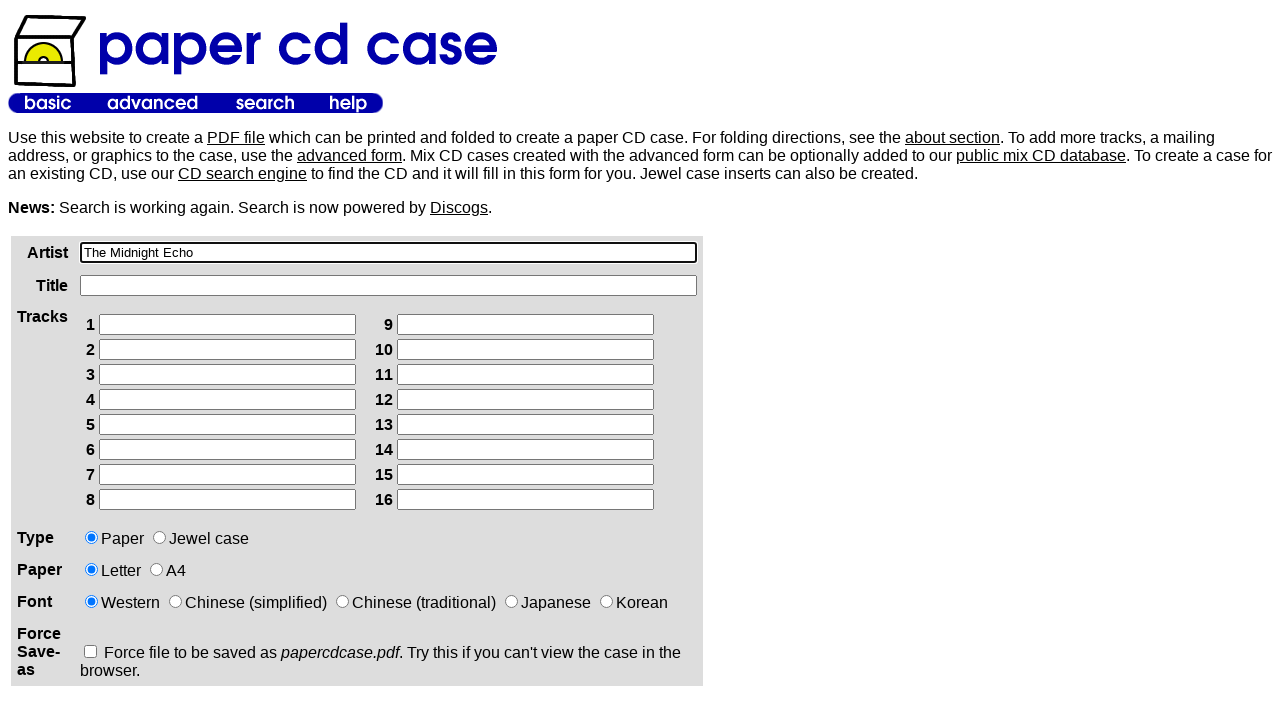

Filled album title field with 'Echoes of Tomorrow' on xpath=/html/body/table[2]/tbody/tr/td[1]/div/form/table/tbody/tr[2]/td[2]/input
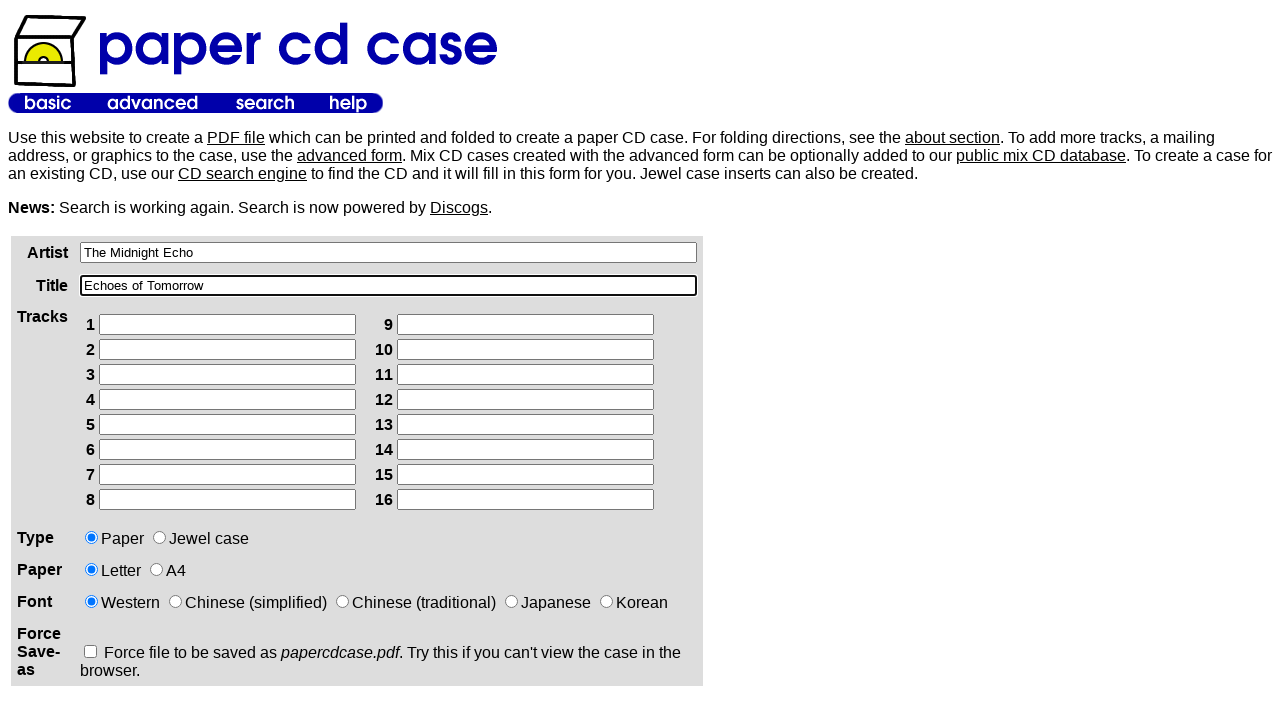

Filled left column track 1 with 'Opening Dawn' on xpath=/html/body/table[2]/tbody/tr/td[1]/div/form/table/tbody/tr[3]/td[2]/table/
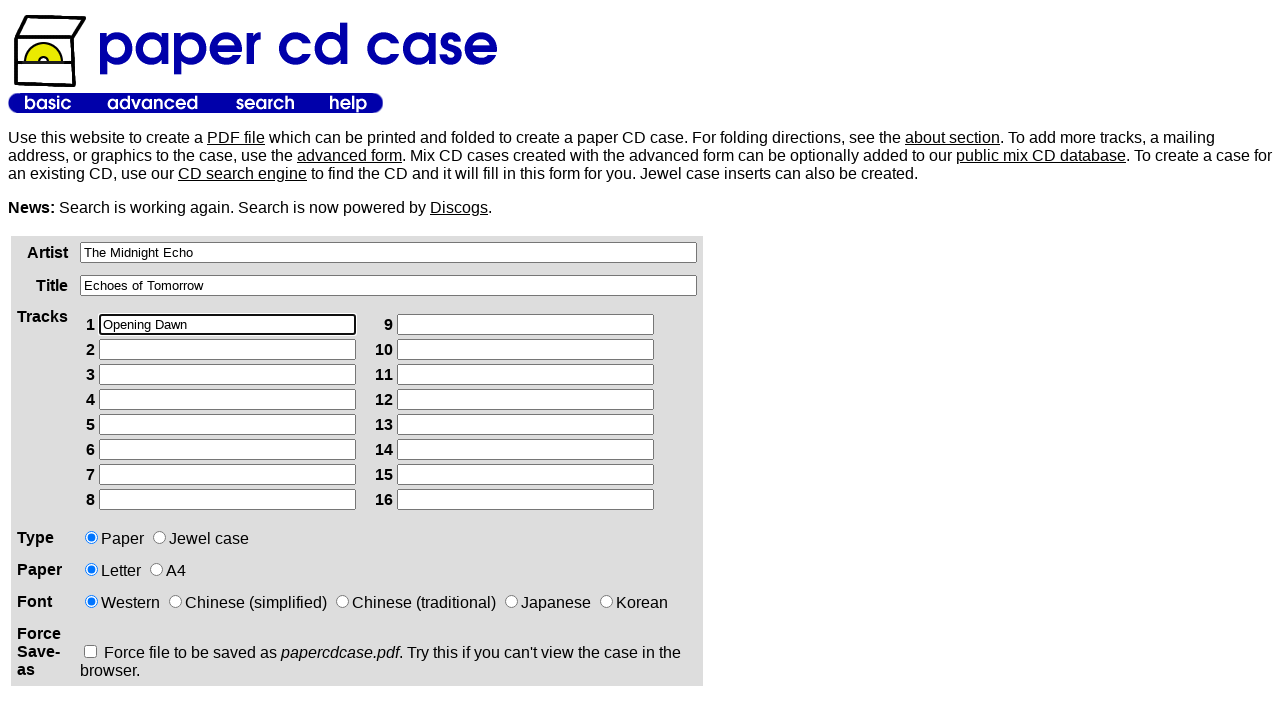

Filled left column track 2 with 'City Lights' on xpath=/html/body/table[2]/tbody/tr/td[1]/div/form/table/tbody/tr[3]/td[2]/table/
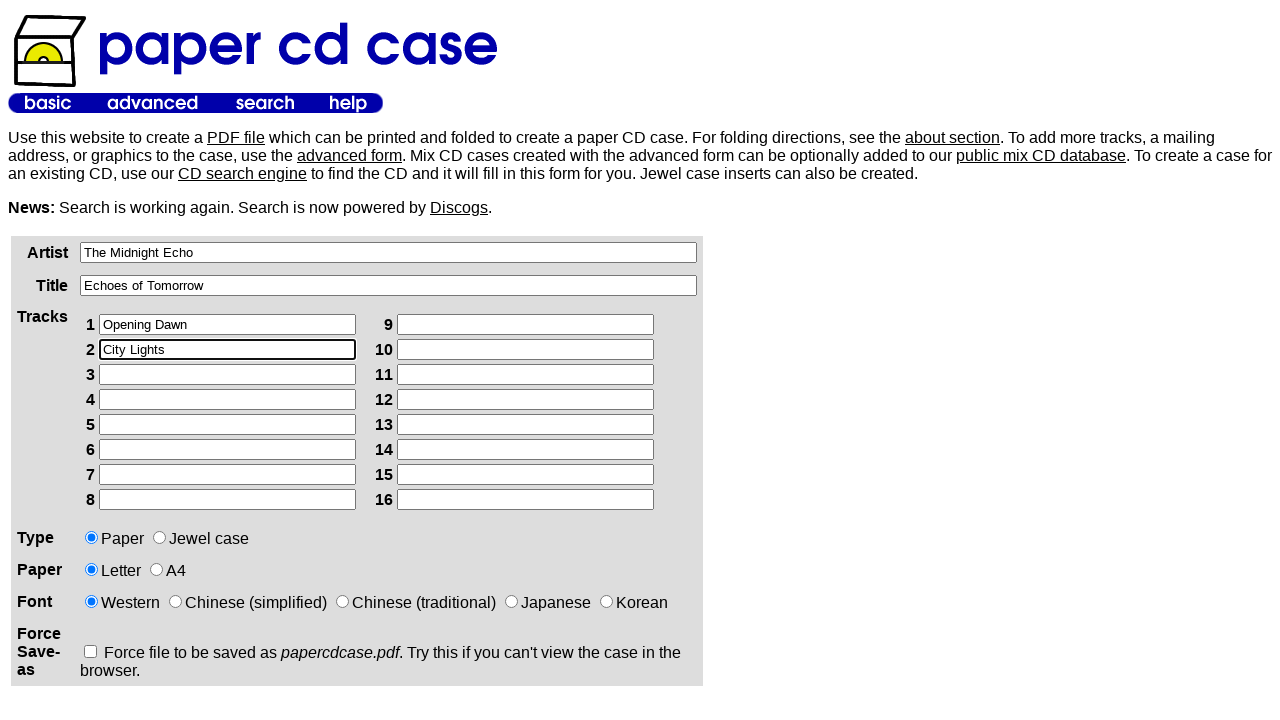

Filled left column track 3 with 'Whispers in the Wind' on xpath=/html/body/table[2]/tbody/tr/td[1]/div/form/table/tbody/tr[3]/td[2]/table/
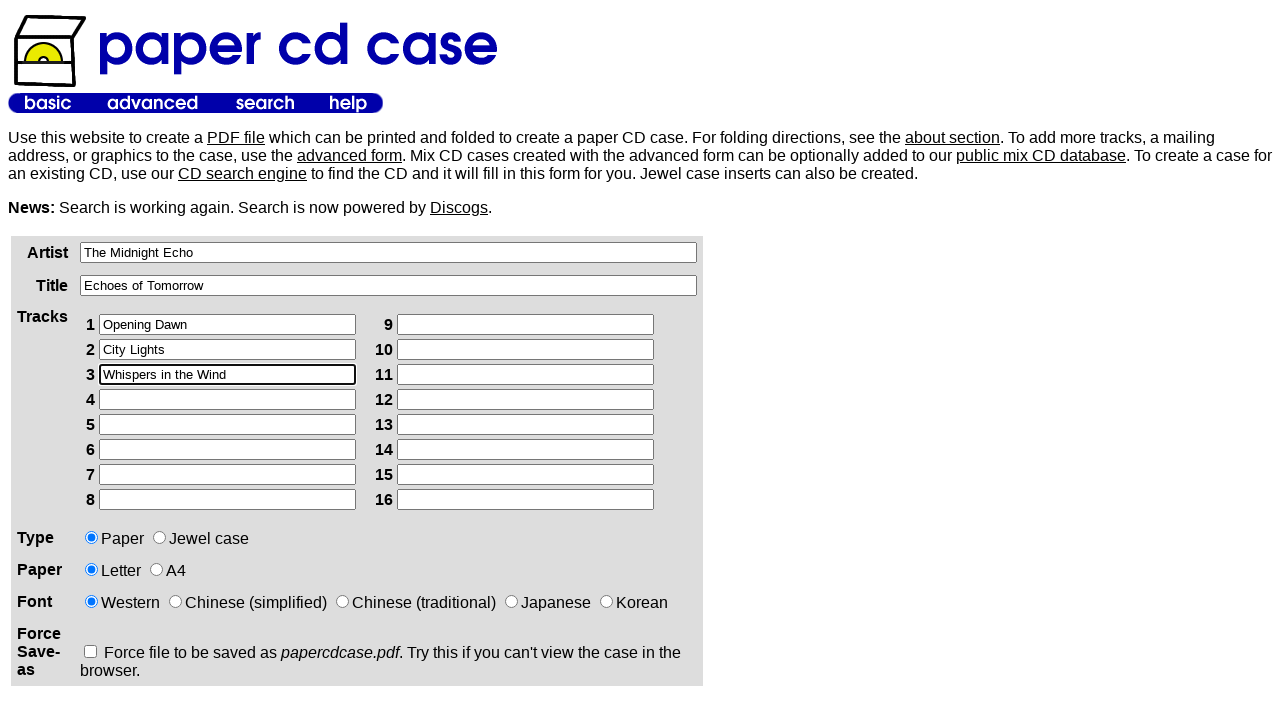

Filled left column track 4 with 'Midnight Drive' on xpath=/html/body/table[2]/tbody/tr/td[1]/div/form/table/tbody/tr[3]/td[2]/table/
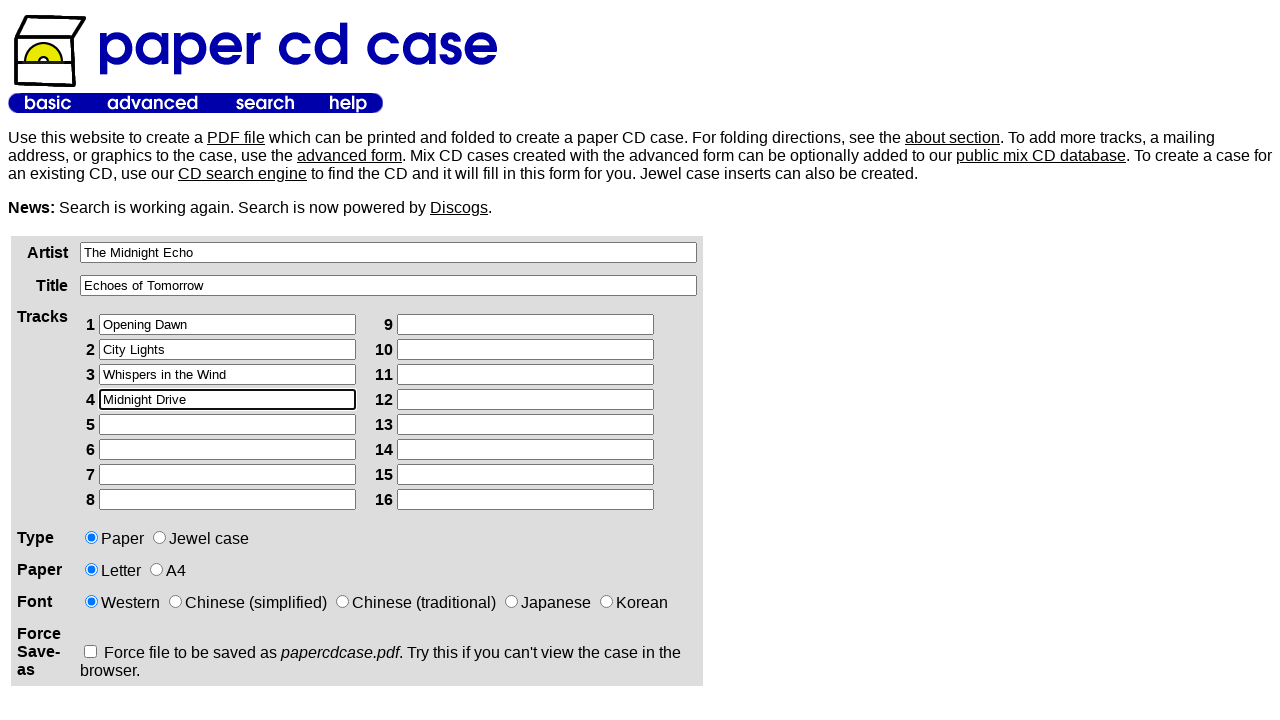

Filled left column track 5 with 'Starlight Serenade' on xpath=/html/body/table[2]/tbody/tr/td[1]/div/form/table/tbody/tr[3]/td[2]/table/
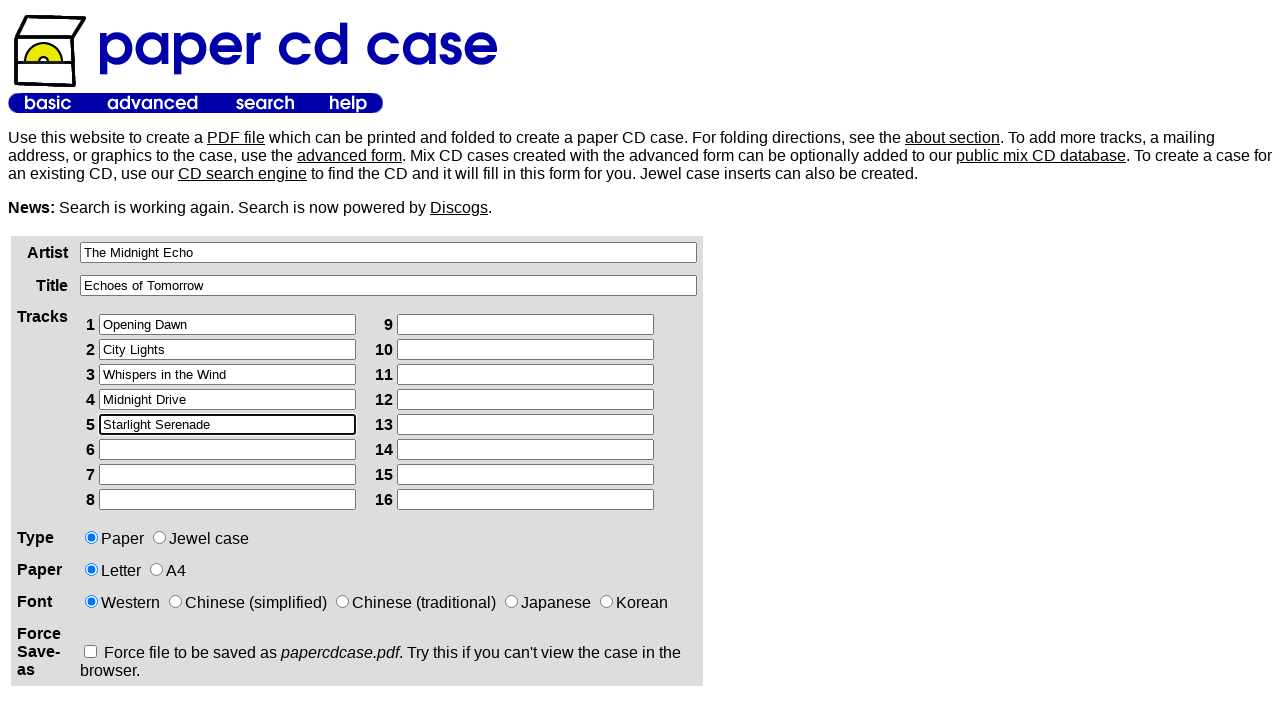

Filled left column track 6 with 'Electric Dreams' on xpath=/html/body/table[2]/tbody/tr/td[1]/div/form/table/tbody/tr[3]/td[2]/table/
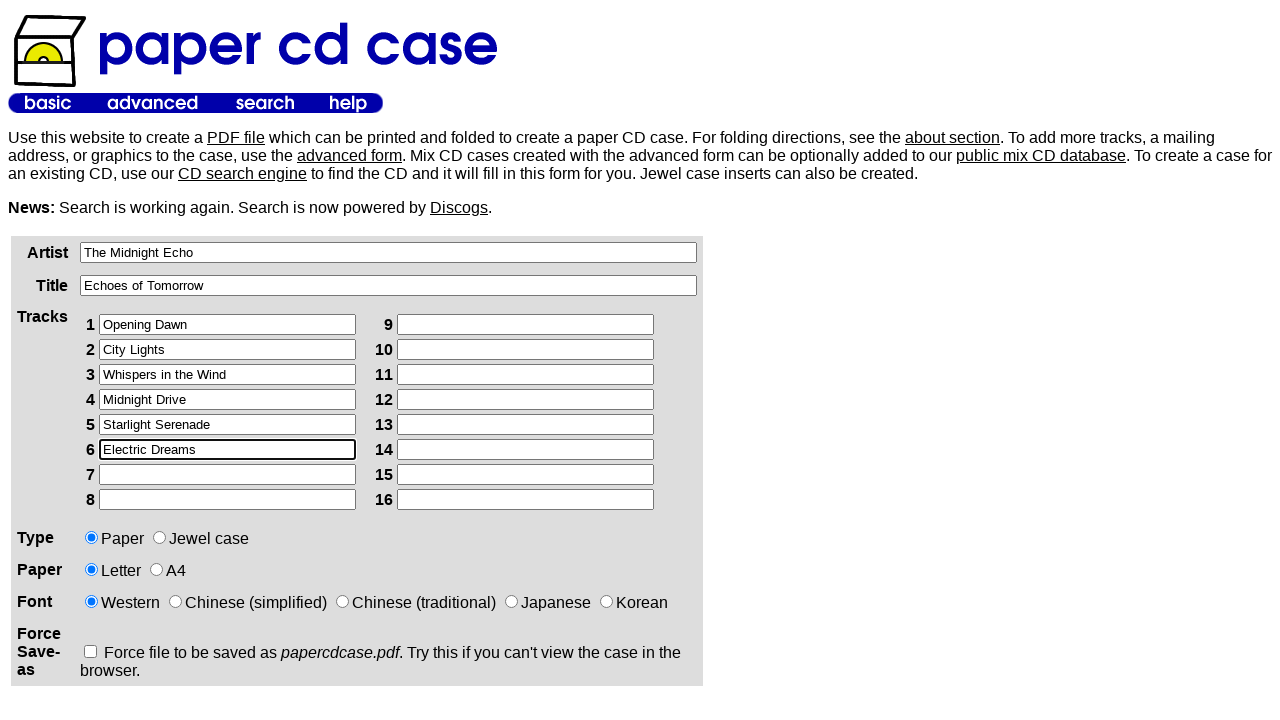

Filled left column track 7 with 'Neon Reflections' on xpath=/html/body/table[2]/tbody/tr/td[1]/div/form/table/tbody/tr[3]/td[2]/table/
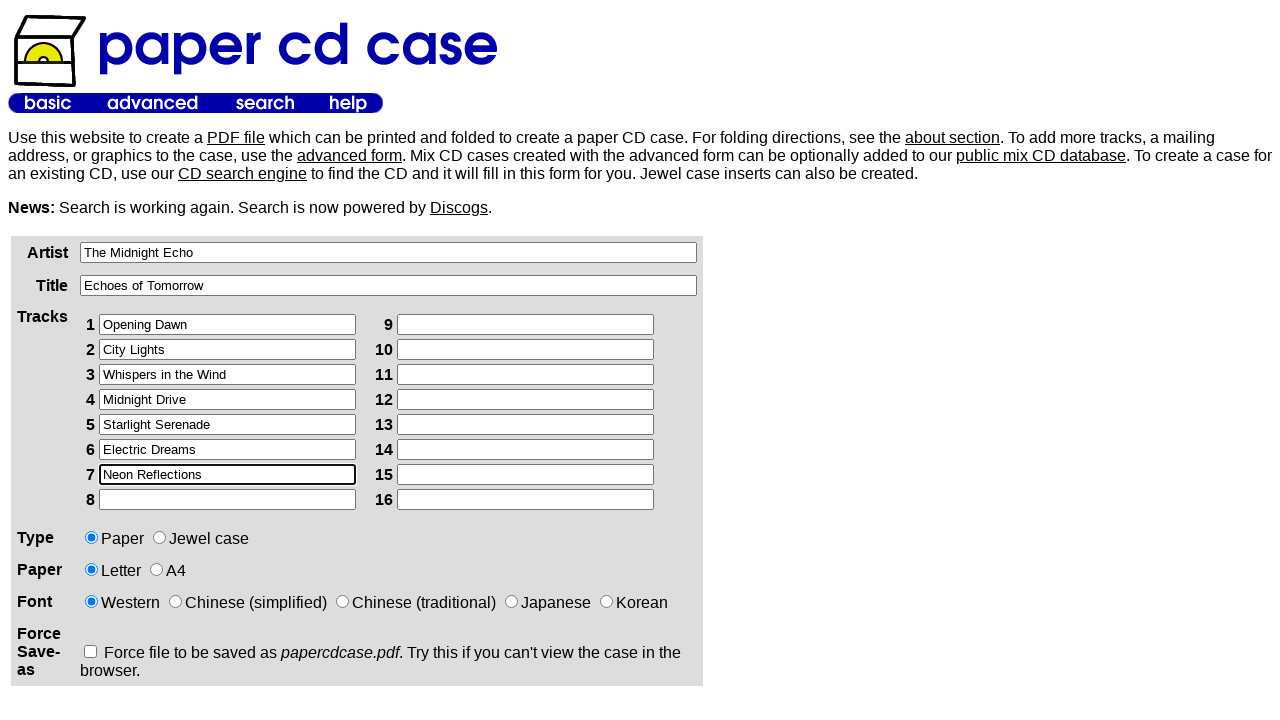

Filled left column track 8 with 'Distant Horizons' on xpath=/html/body/table[2]/tbody/tr/td[1]/div/form/table/tbody/tr[3]/td[2]/table/
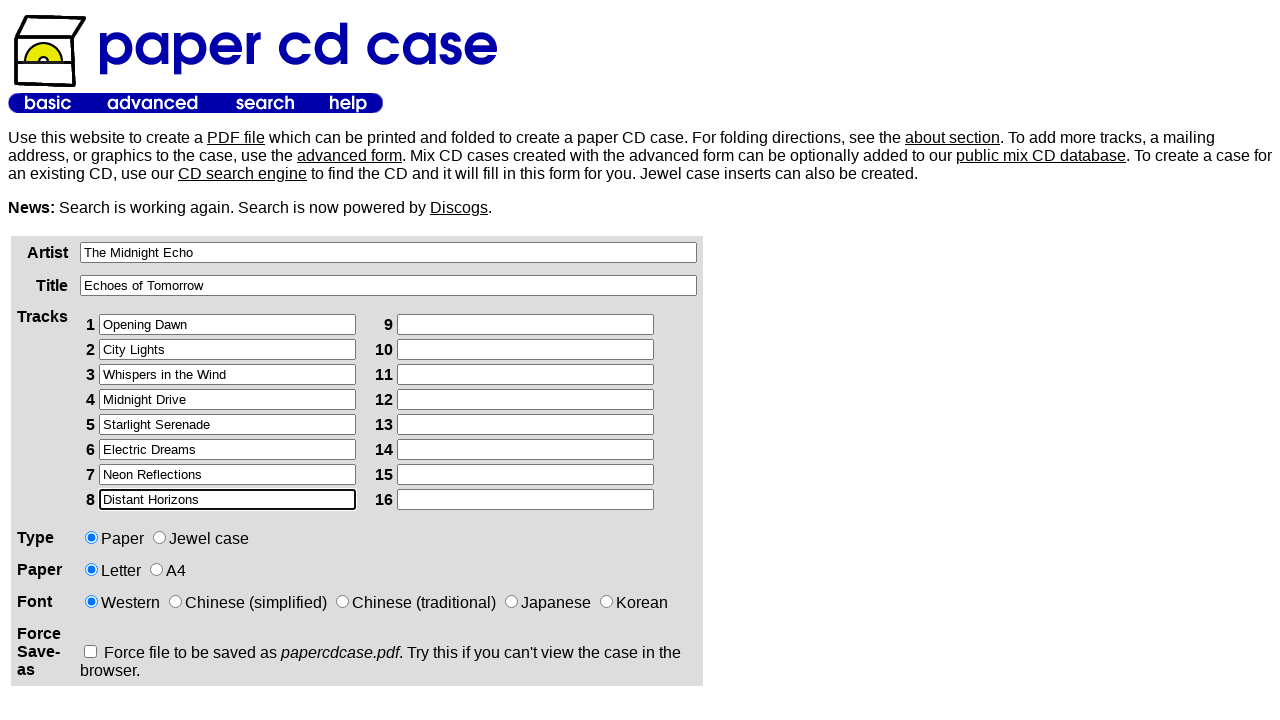

Filled right column track 1 with 'Fading Memories' on xpath=/html/body/table[2]/tbody/tr/td[1]/div/form/table/tbody/tr[3]/td[2]/table/
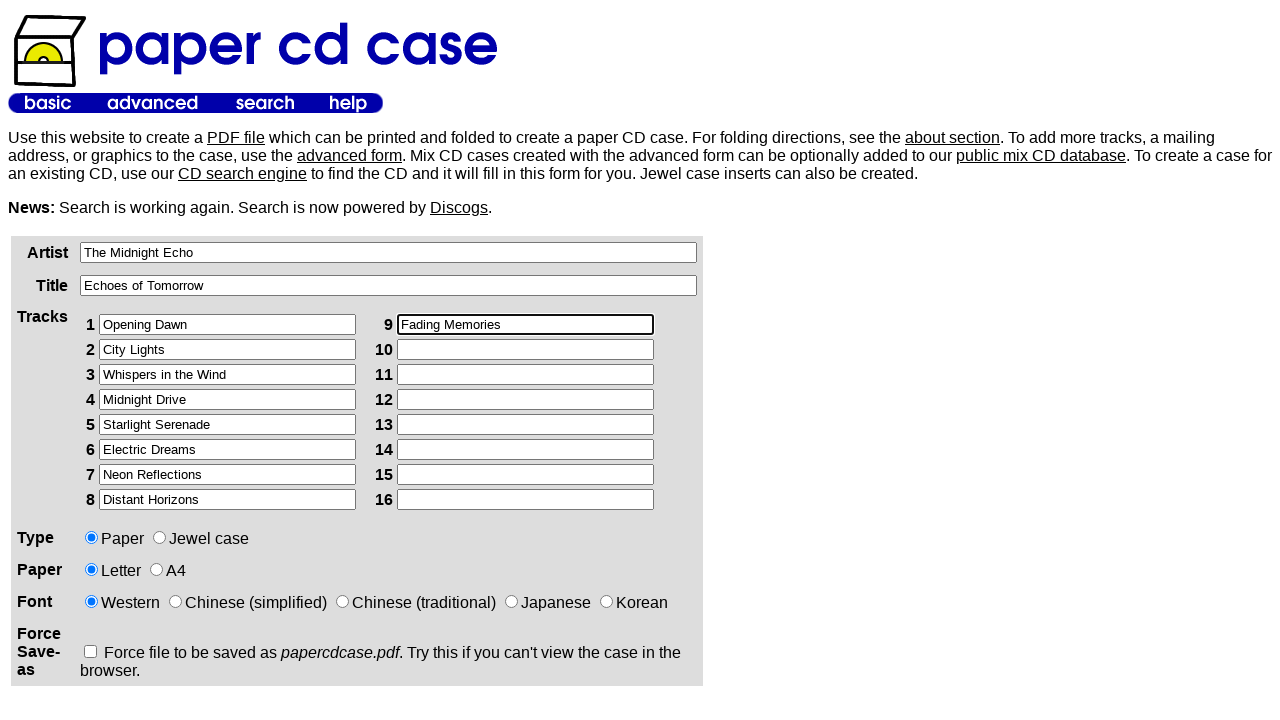

Filled right column track 2 with 'The Last Sunset' on xpath=/html/body/table[2]/tbody/tr/td[1]/div/form/table/tbody/tr[3]/td[2]/table/
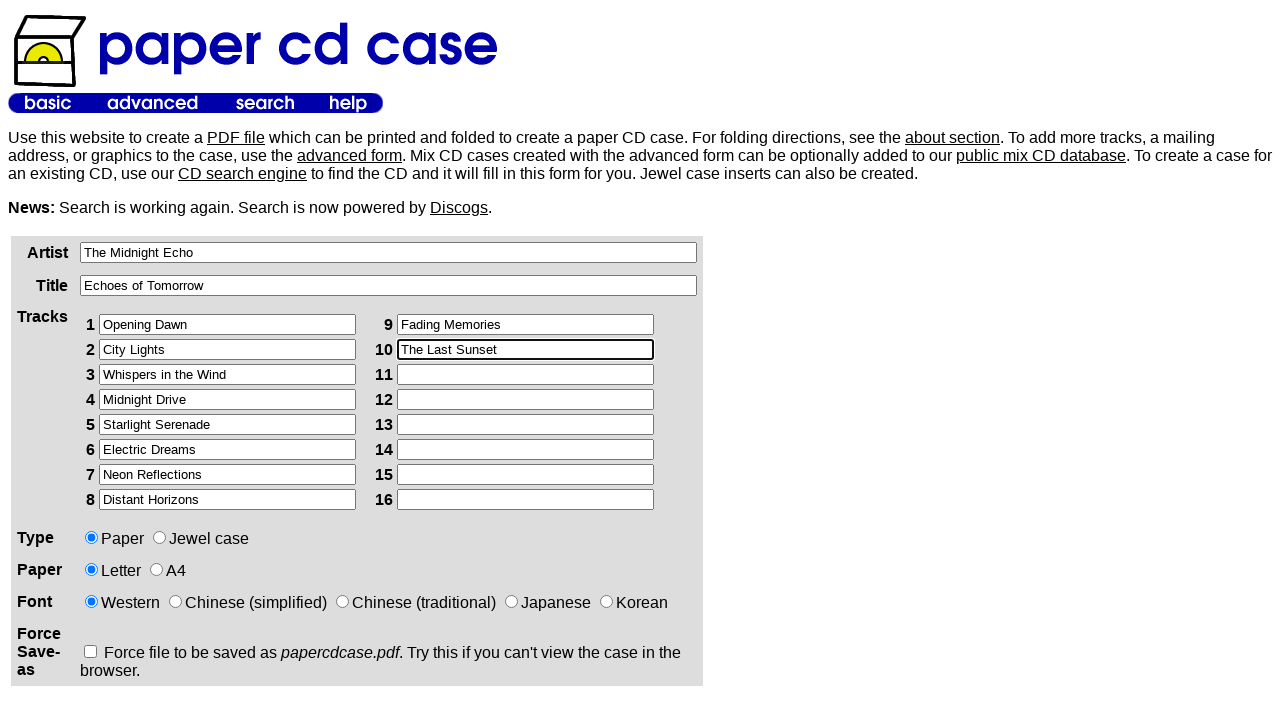

Filled right column track 3 with 'Waves of Sound' on xpath=/html/body/table[2]/tbody/tr/td[1]/div/form/table/tbody/tr[3]/td[2]/table/
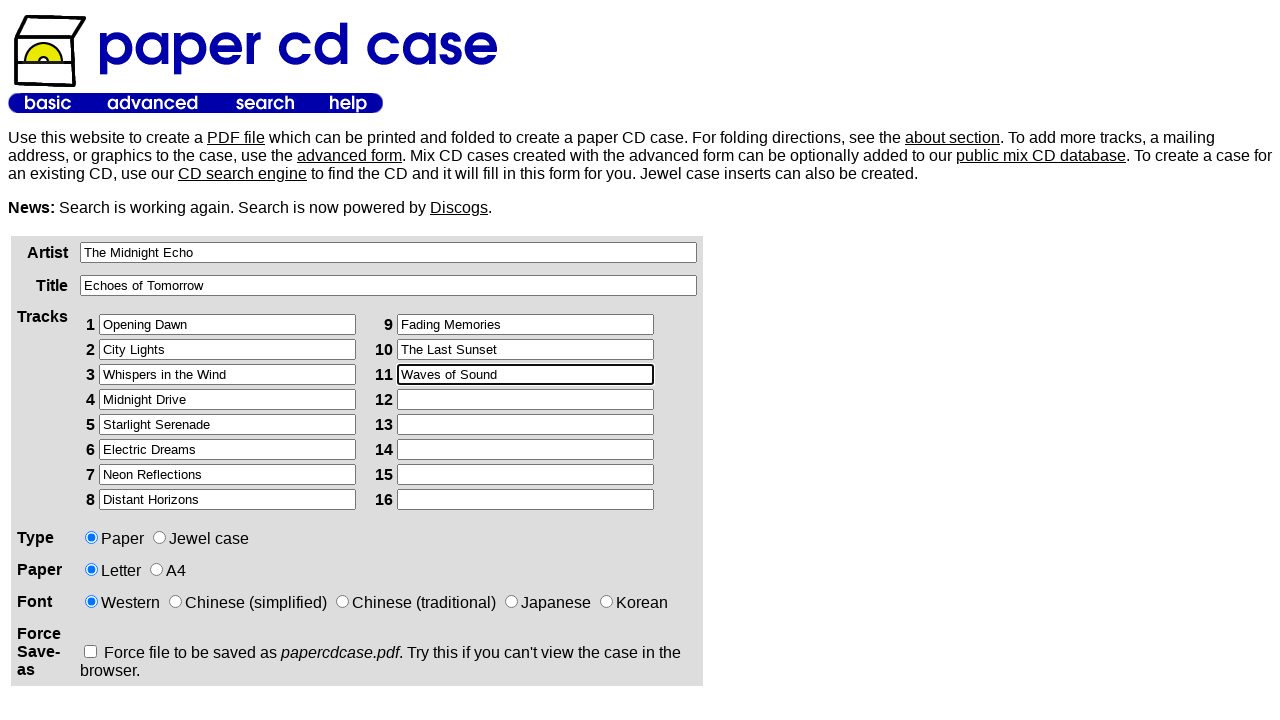

Filled right column track 4 with 'Endless Journey' on xpath=/html/body/table[2]/tbody/tr/td[1]/div/form/table/tbody/tr[3]/td[2]/table/
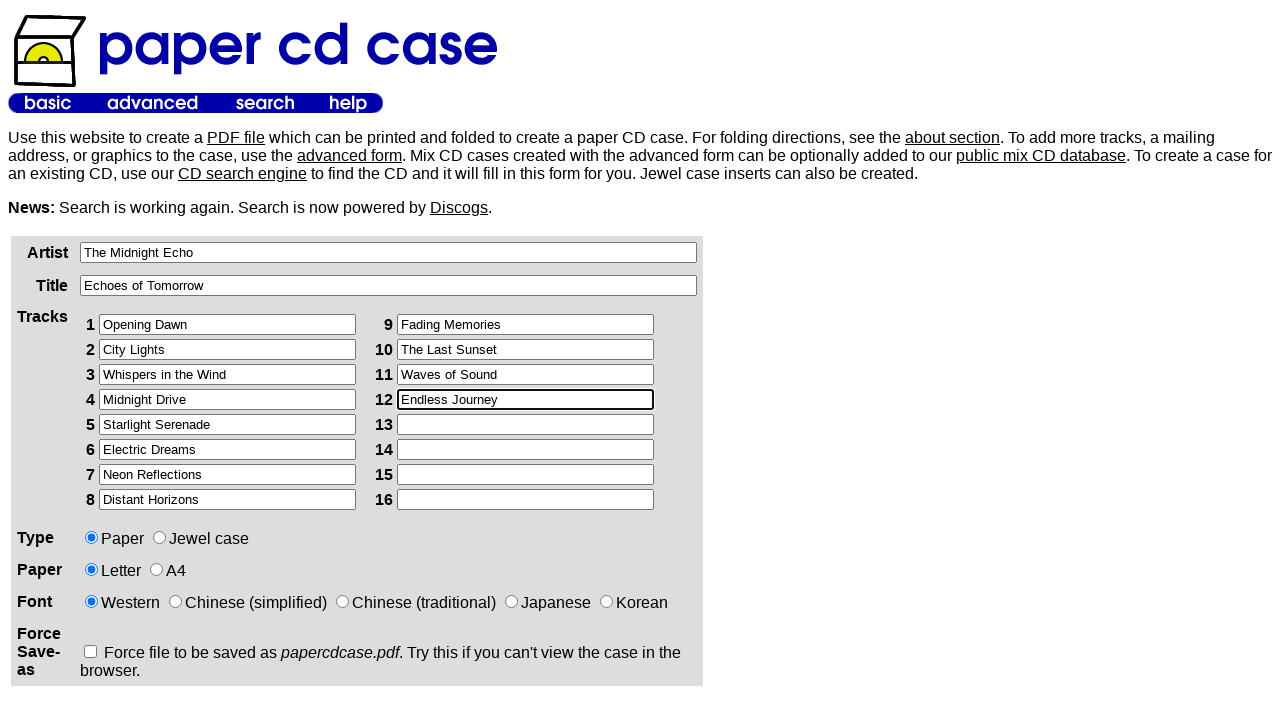

Selected Jewel Case type option at (160, 538) on xpath=/html/body/table[2]/tbody/tr/td[1]/div/form/table/tbody/tr[4]/td[2]/input[
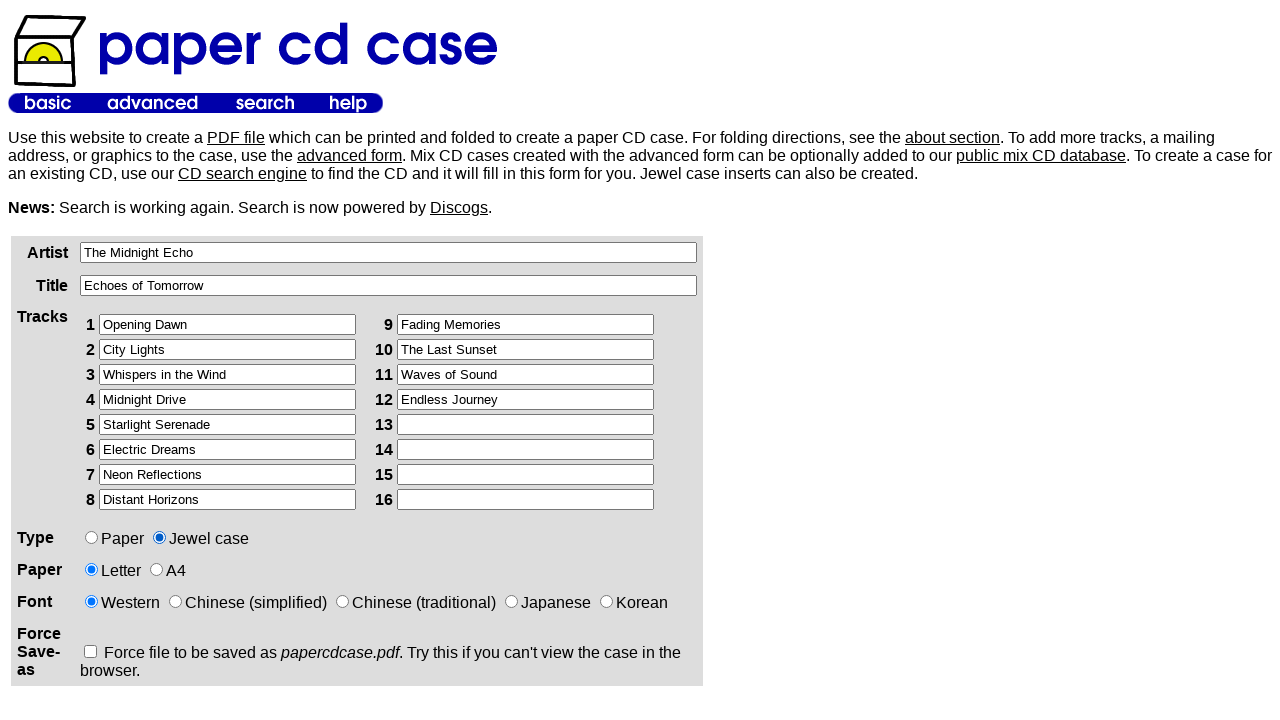

Selected A4 paper format option at (156, 570) on xpath=/html/body/table[2]/tbody/tr/td[1]/div/form/table/tbody/tr[5]/td[2]/input[
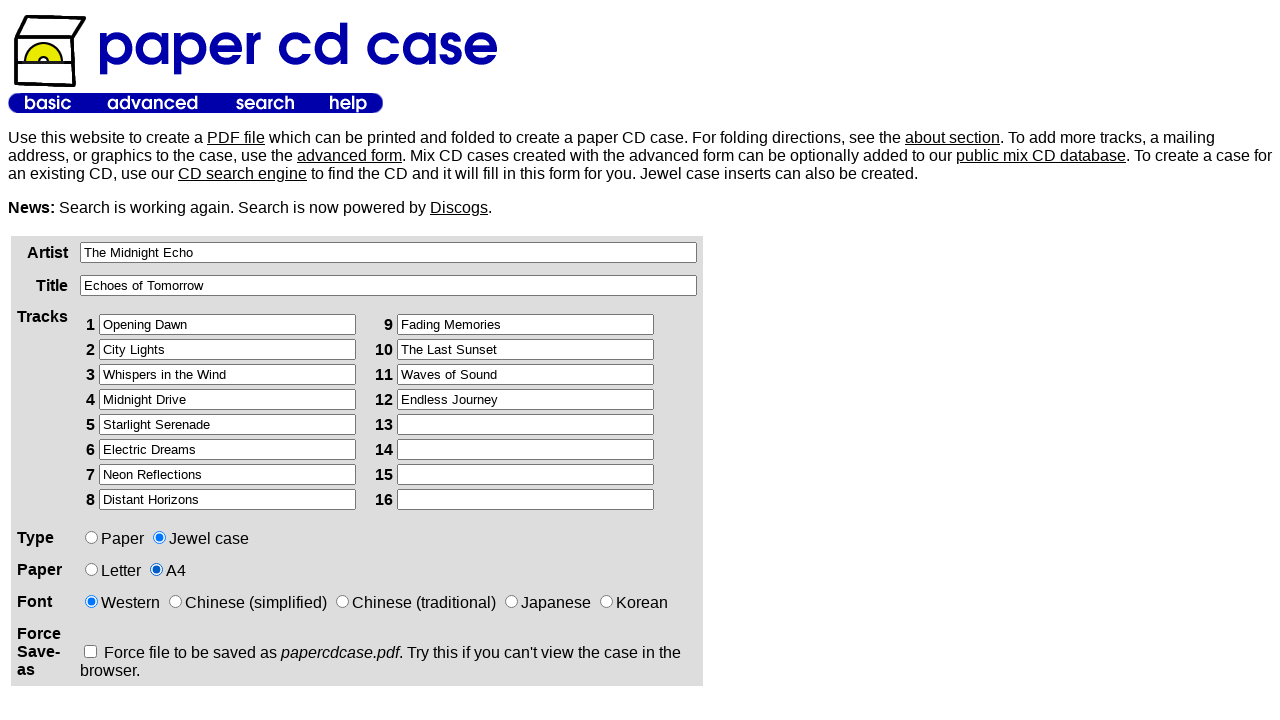

Clicked submit button to generate CD case PDF at (125, 360) on xpath=/html/body/table[2]/tbody/tr/td[1]/div/form/p/input
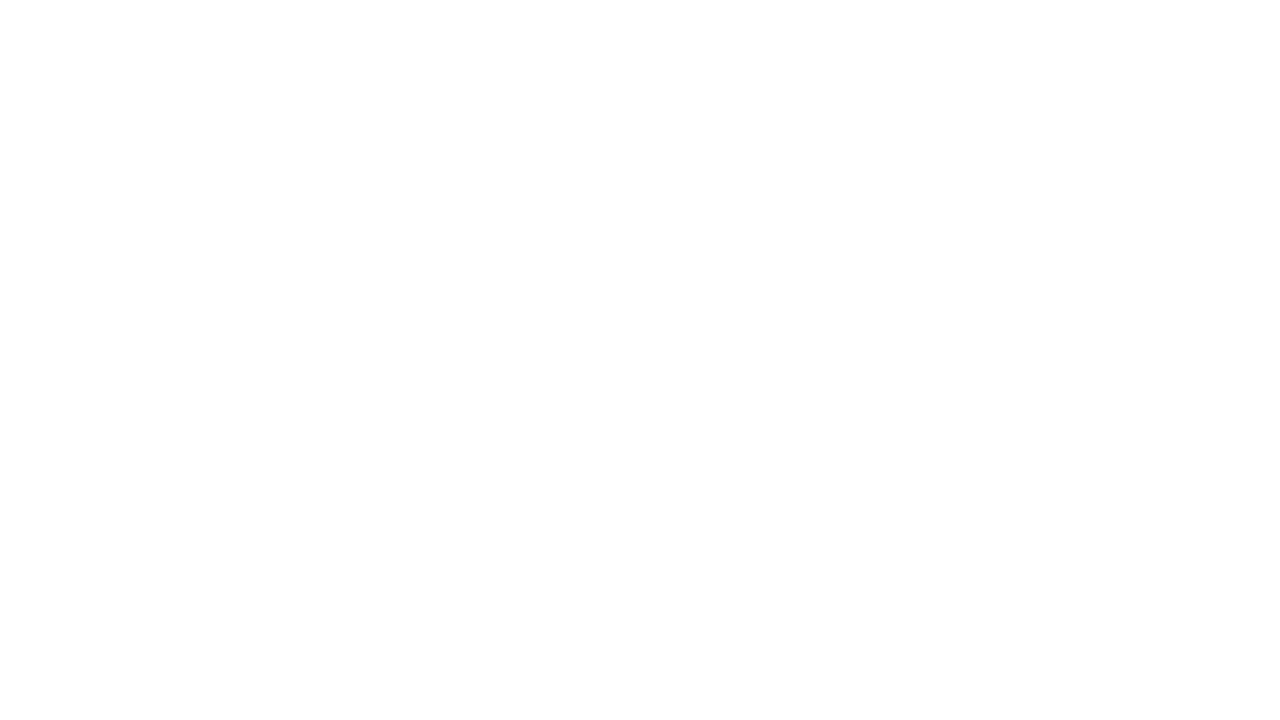

Waited 3 seconds for PDF generation and download to initiate
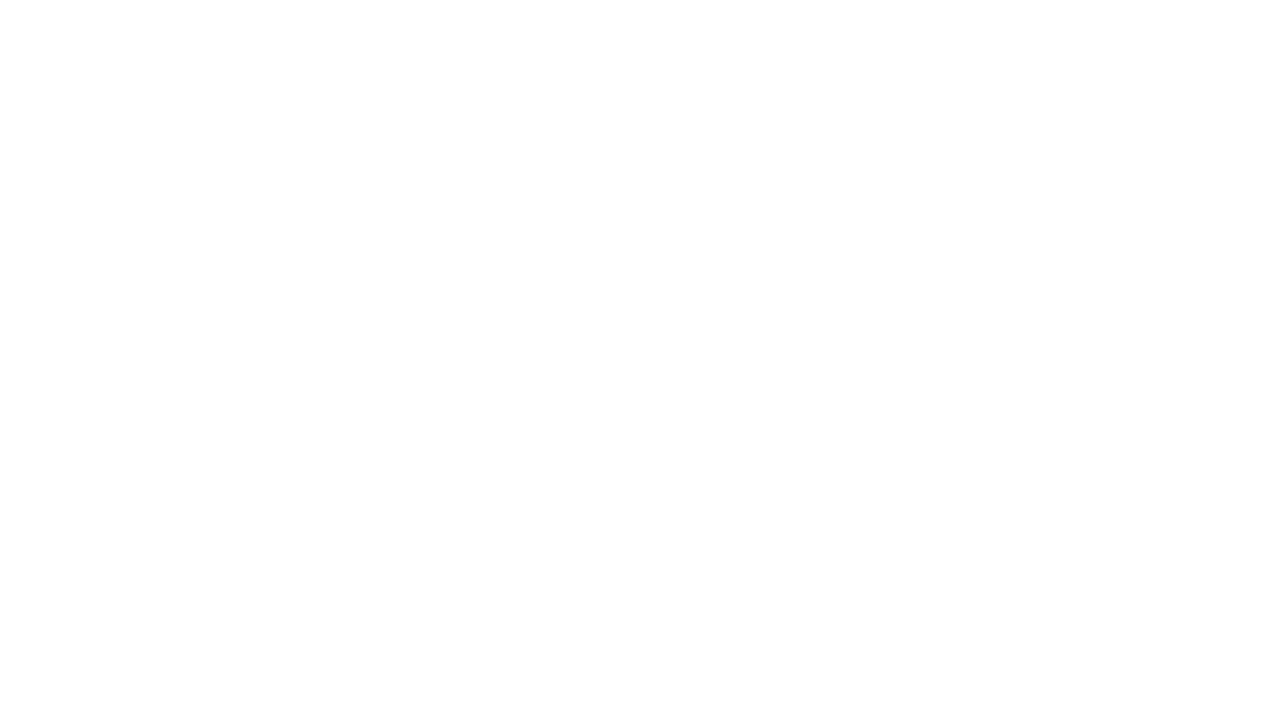

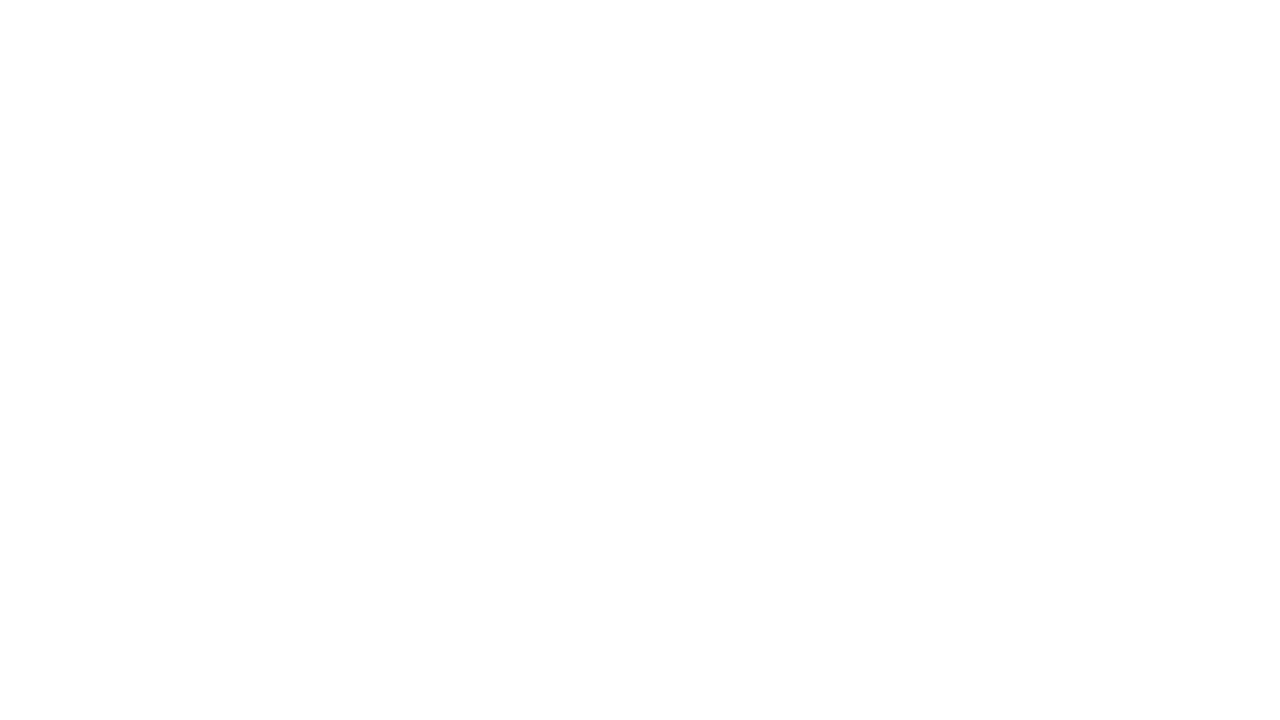